Tests a data types form by filling in all fields except zip-code, submitting the form, and verifying that the empty zip-code field is highlighted red (error) while all other filled fields are highlighted green (success).

Starting URL: https://bonigarcia.dev/selenium-webdriver-java/data-types.html

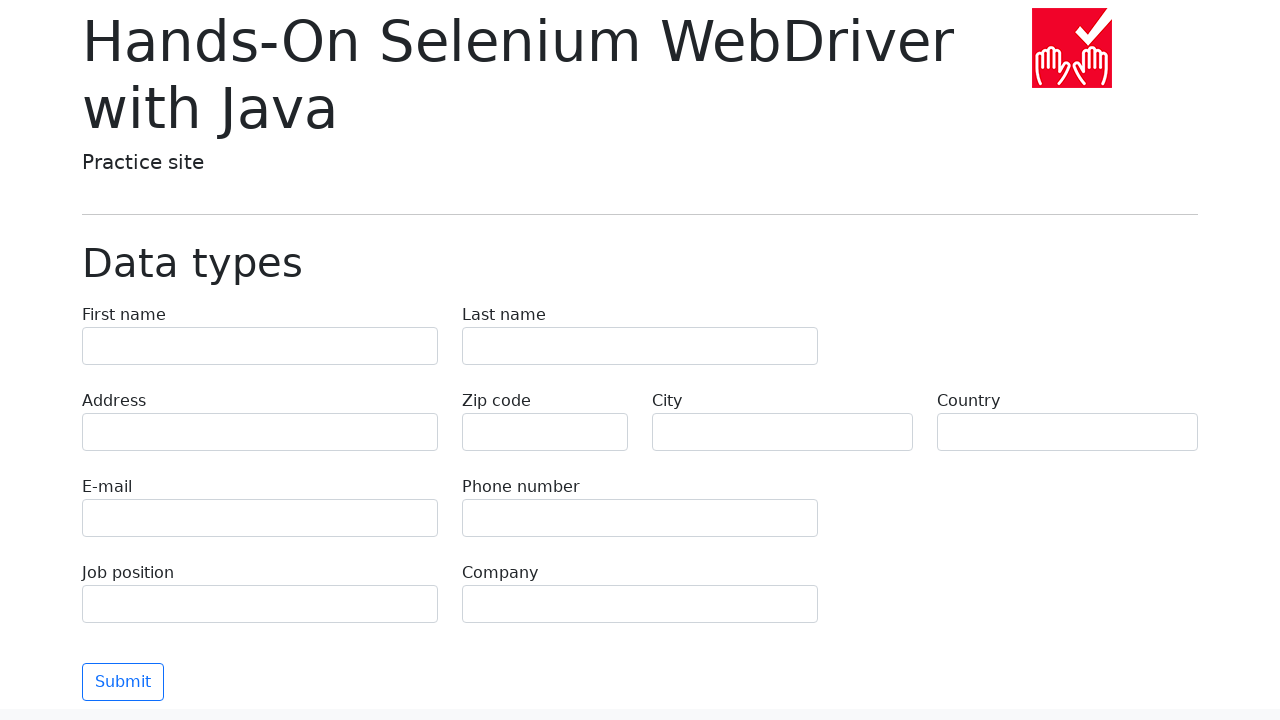

Filled field 'first-name' with value 'Иван' on input[name="first-name"]
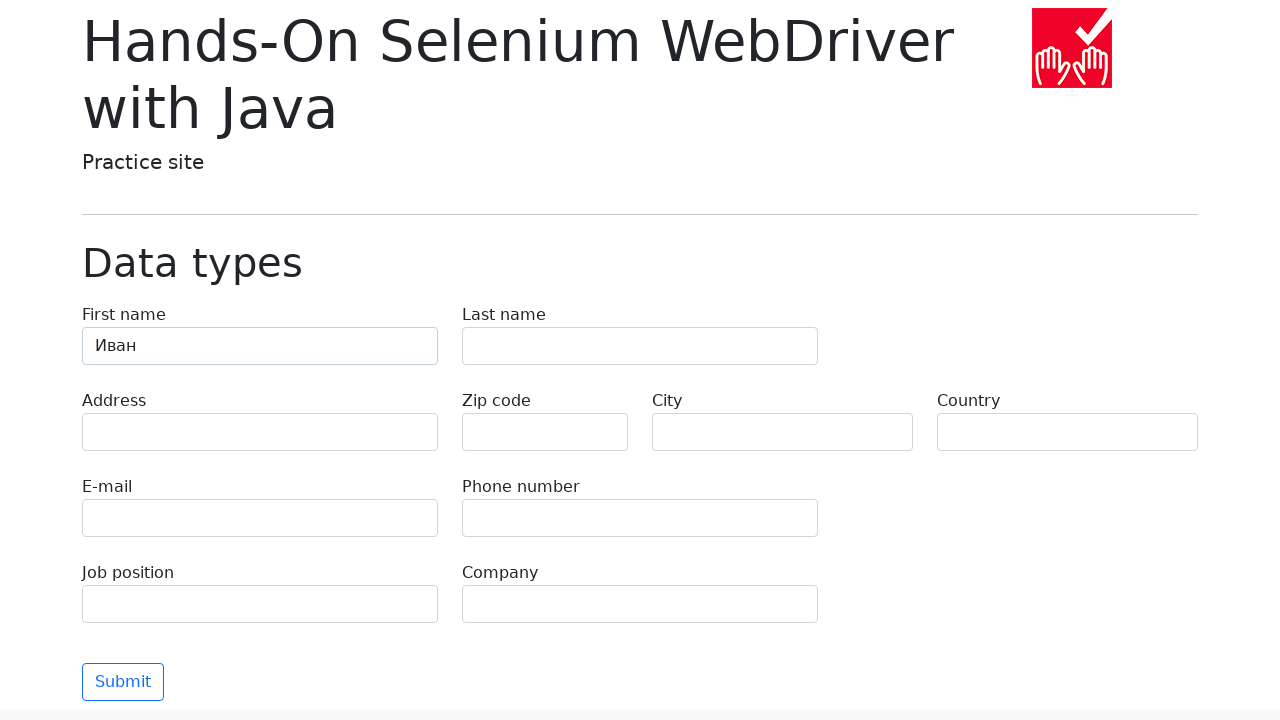

Filled field 'last-name' with value 'Петров' on input[name="last-name"]
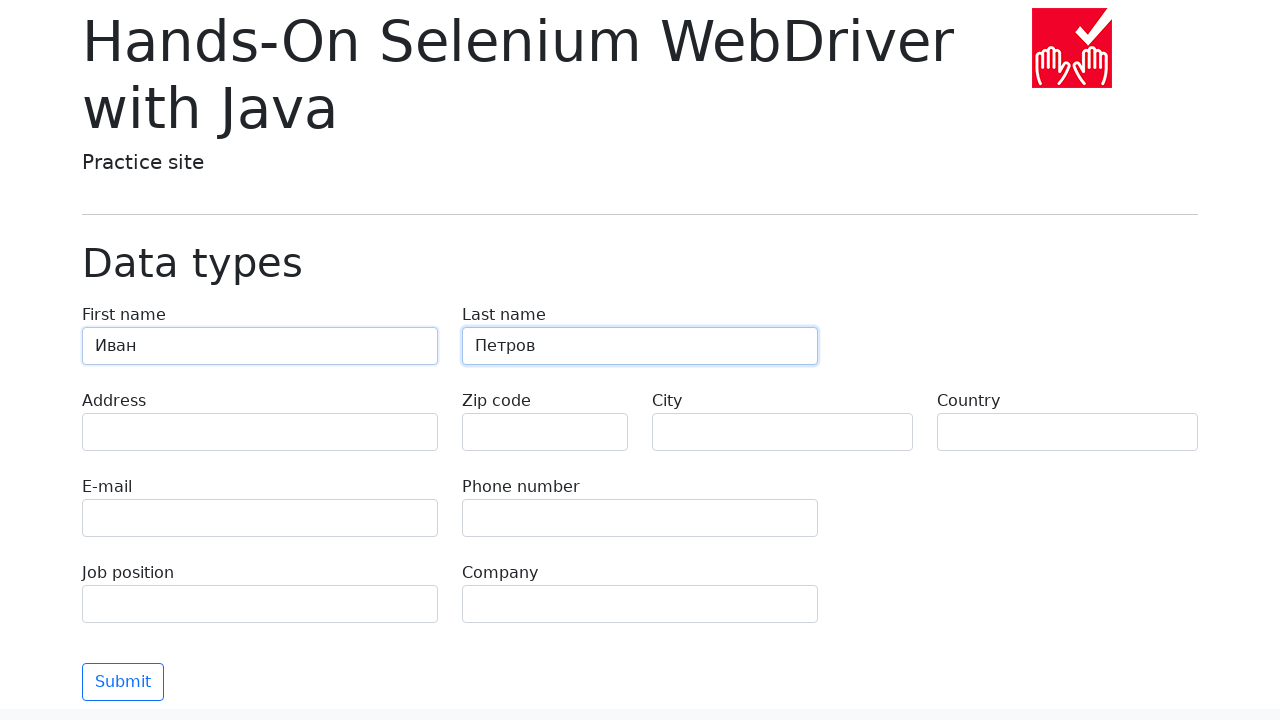

Filled field 'address' with value 'Ленина, 55-3' on input[name="address"]
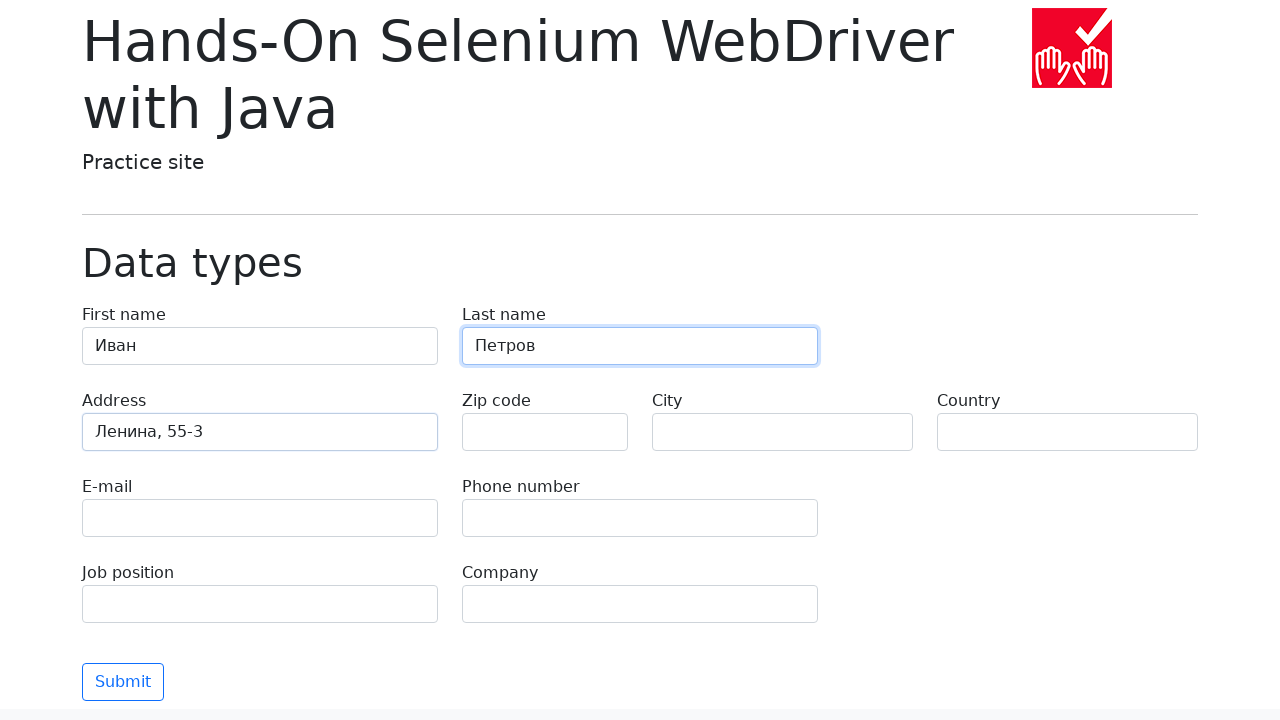

Filled field 'e-mail' with value 'test@skypro.com' on input[name="e-mail"]
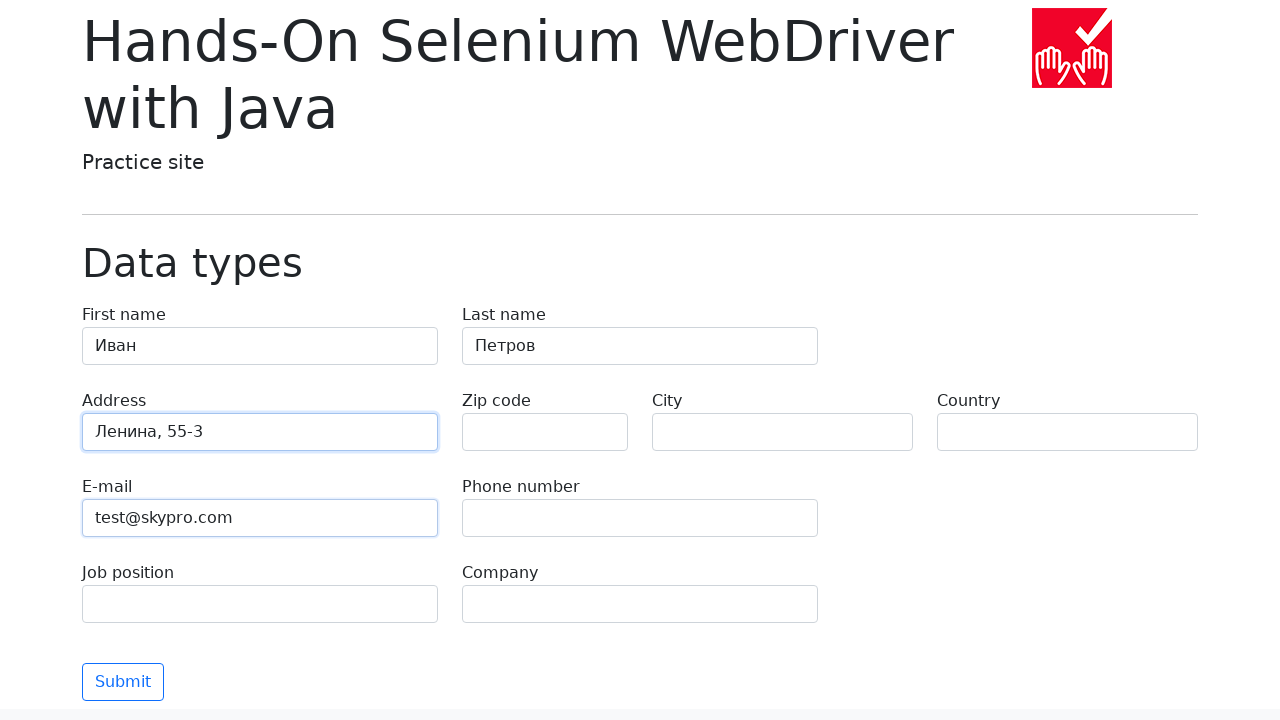

Filled field 'phone' with value '+7985899998787' on input[name="phone"]
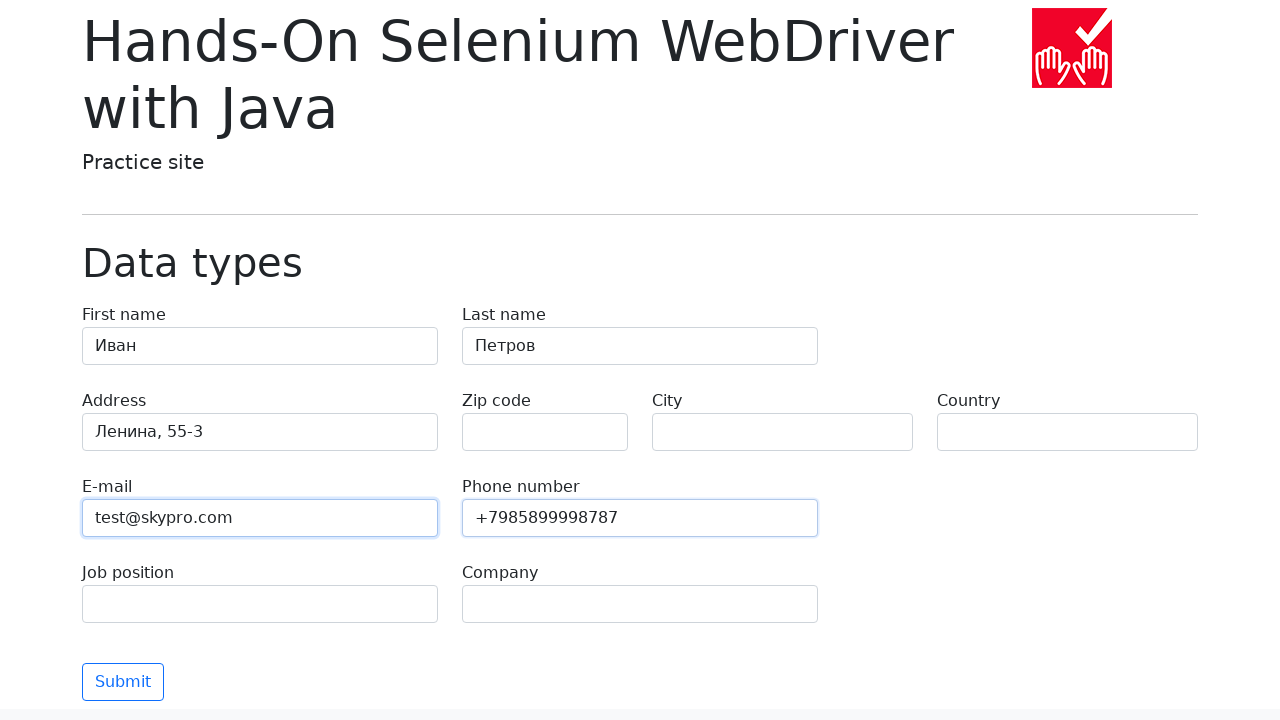

Filled field 'zip-code' with value '' on input[name="zip-code"]
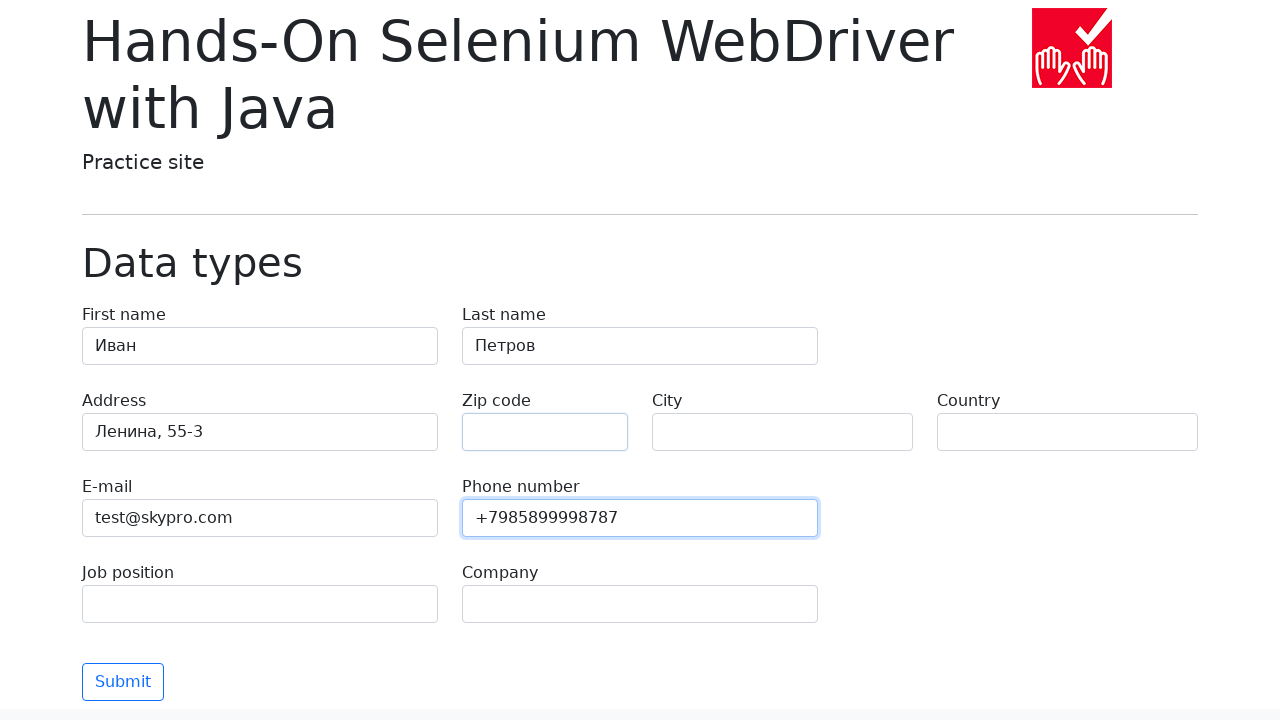

Filled field 'city' with value 'Москва' on input[name="city"]
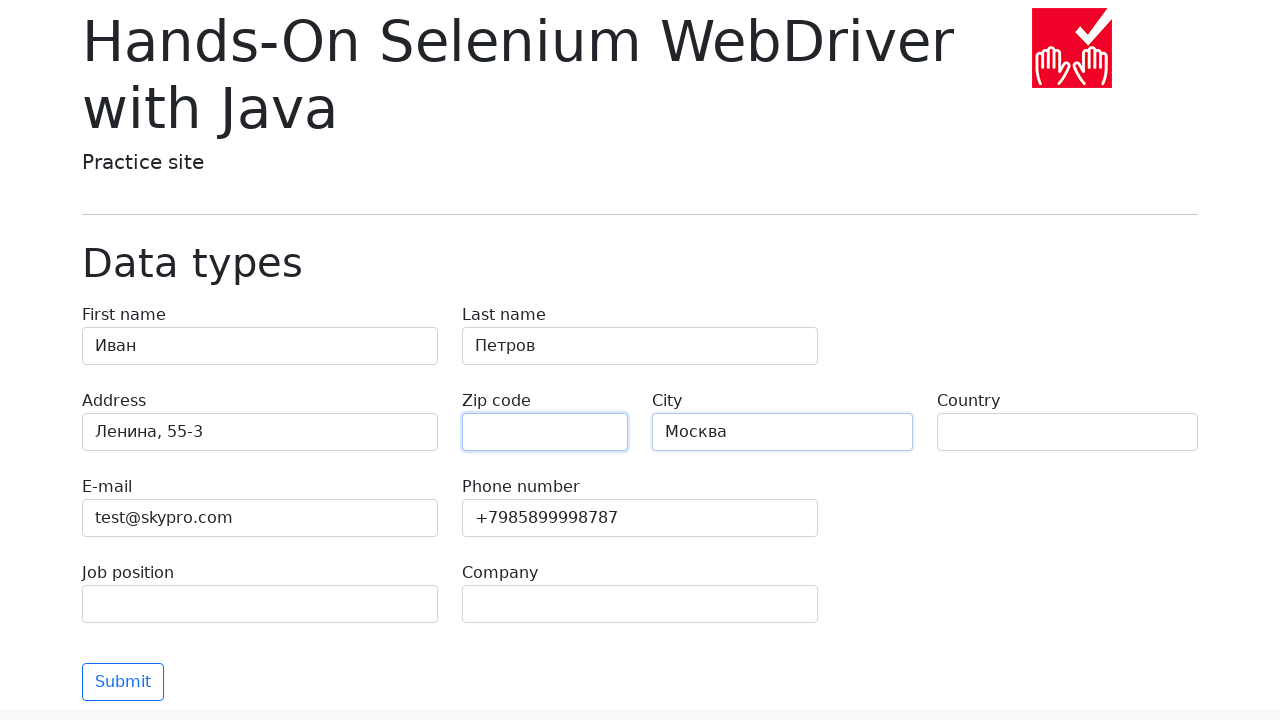

Filled field 'country' with value 'Россия' on input[name="country"]
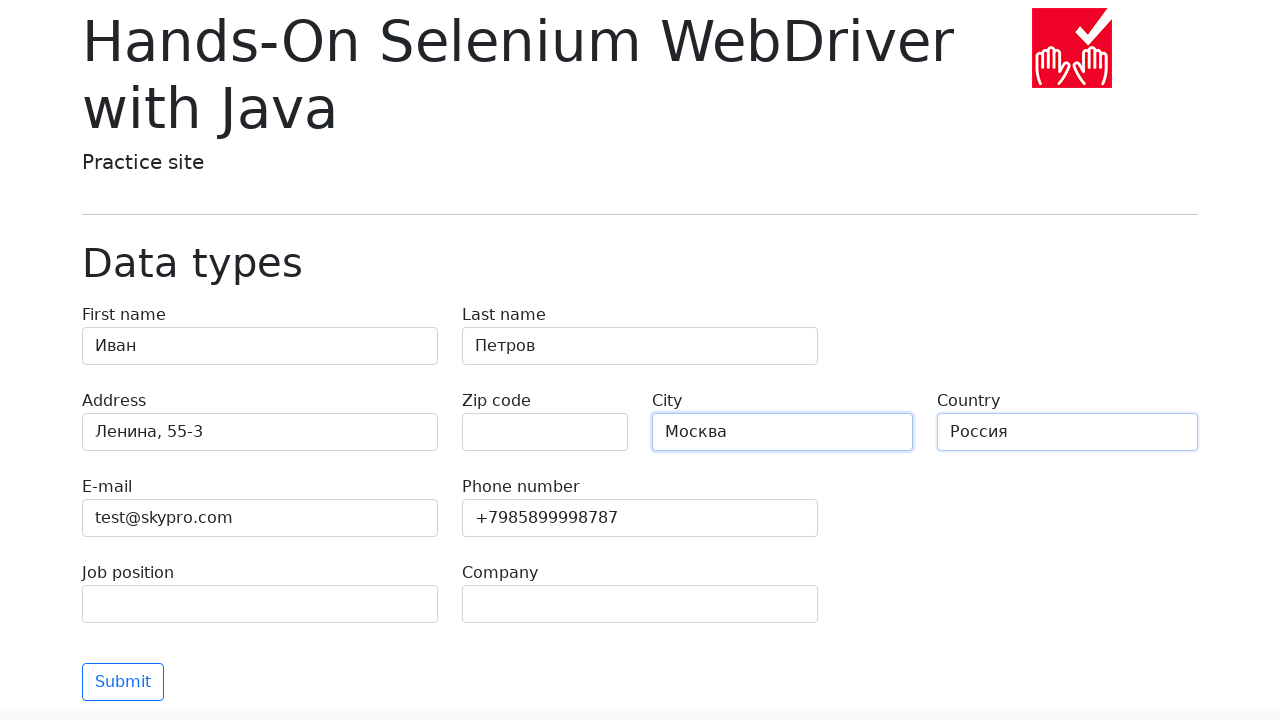

Filled field 'job-position' with value 'QA' on input[name="job-position"]
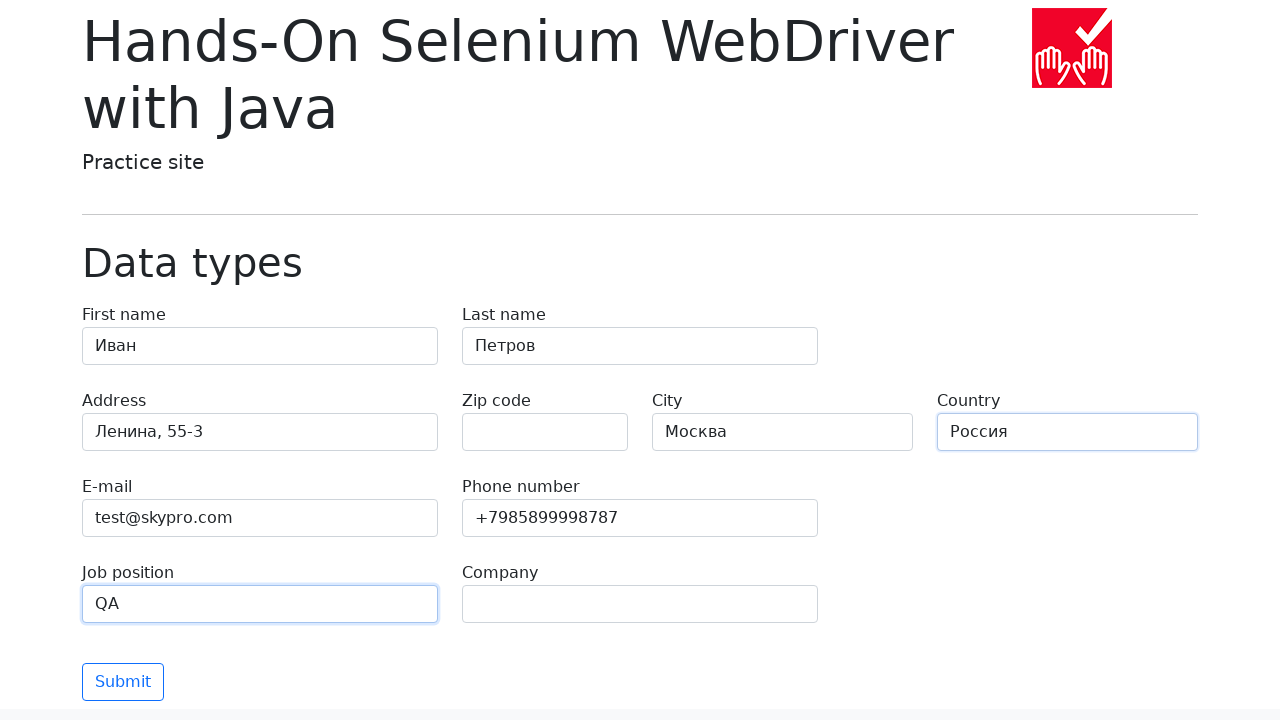

Filled field 'company' with value 'SkyPro' on input[name="company"]
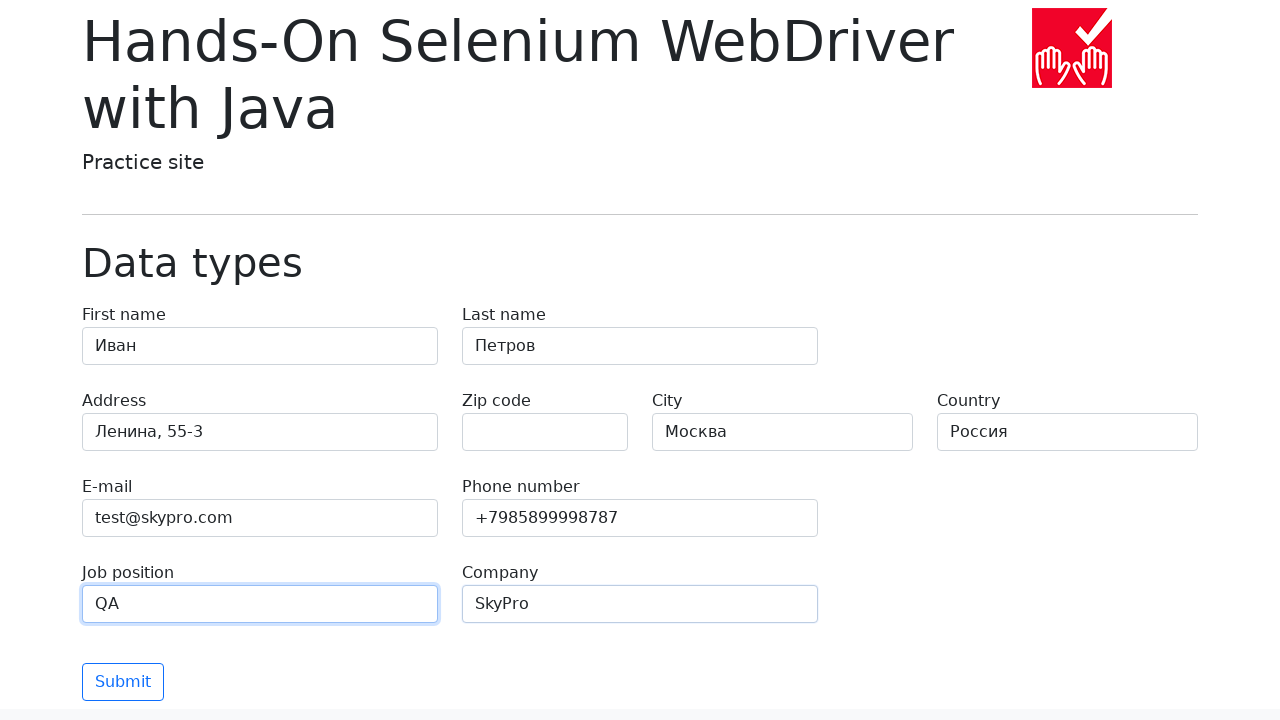

Clicked the Submit button at (123, 682) on .btn
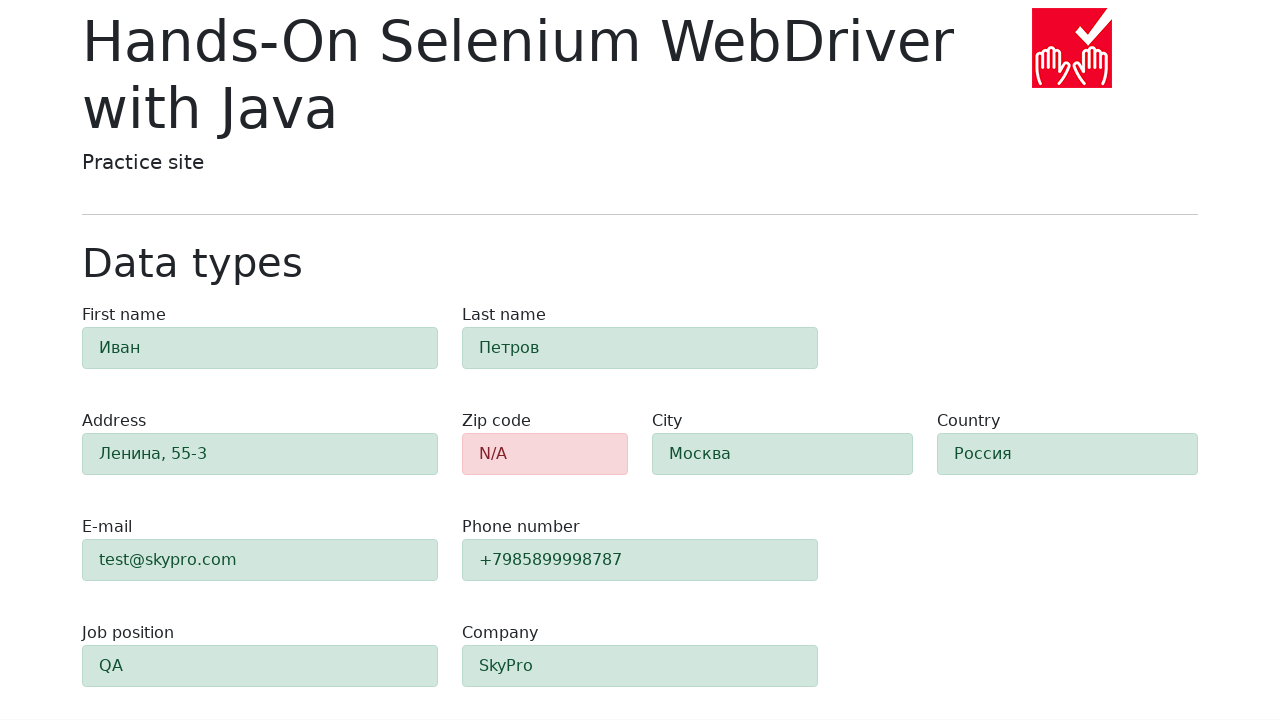

Form submission processed and validation results displayed
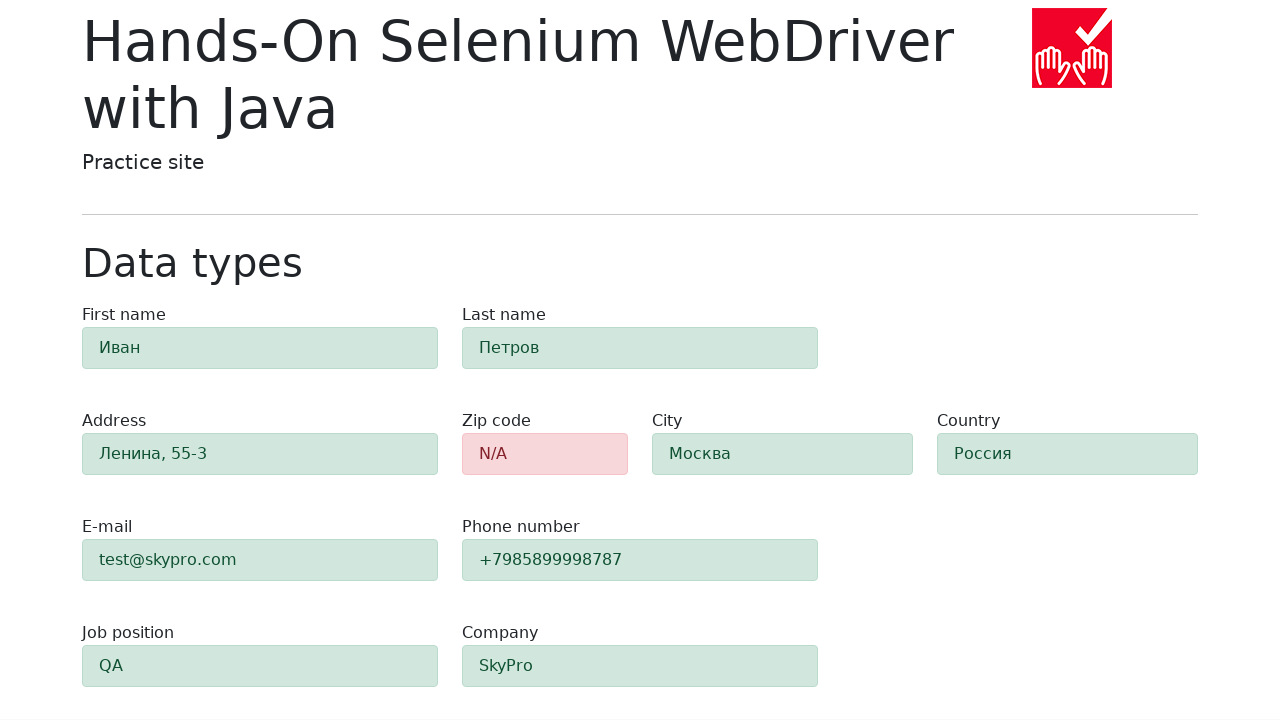

Verified field 'first-name' is highlighted green (alert-success)
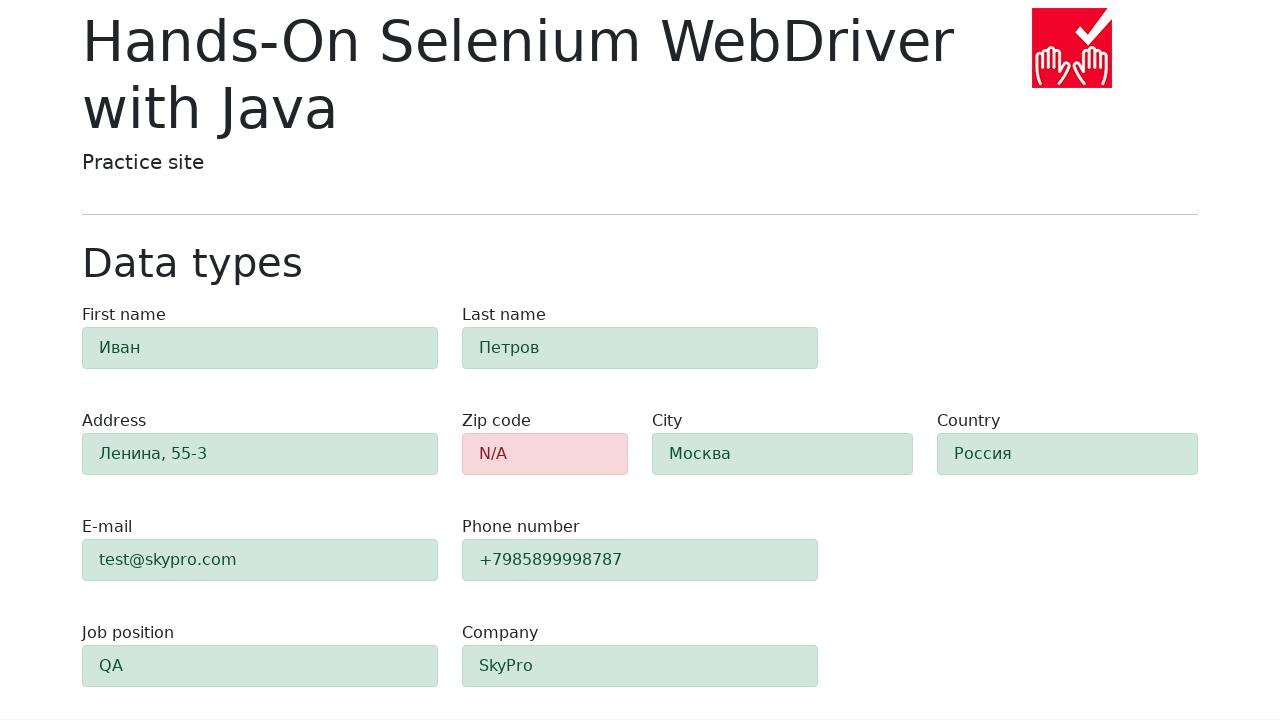

Verified field 'last-name' is highlighted green (alert-success)
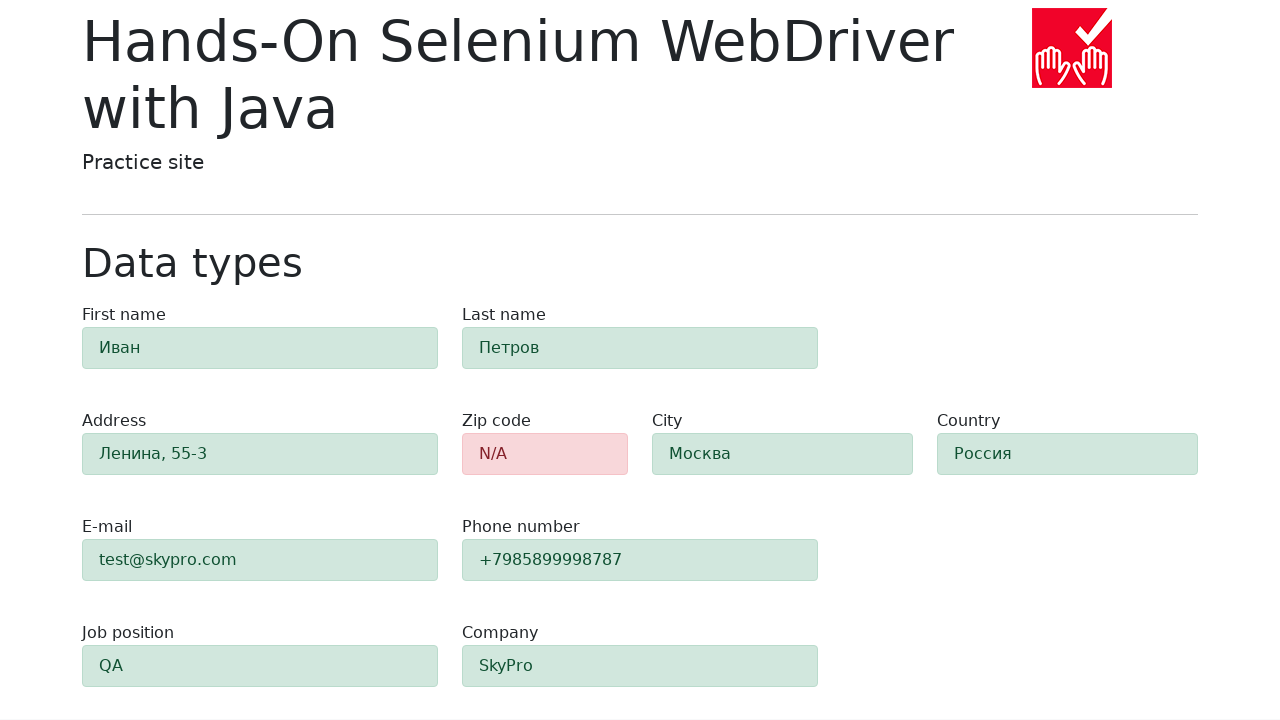

Verified field 'address' is highlighted green (alert-success)
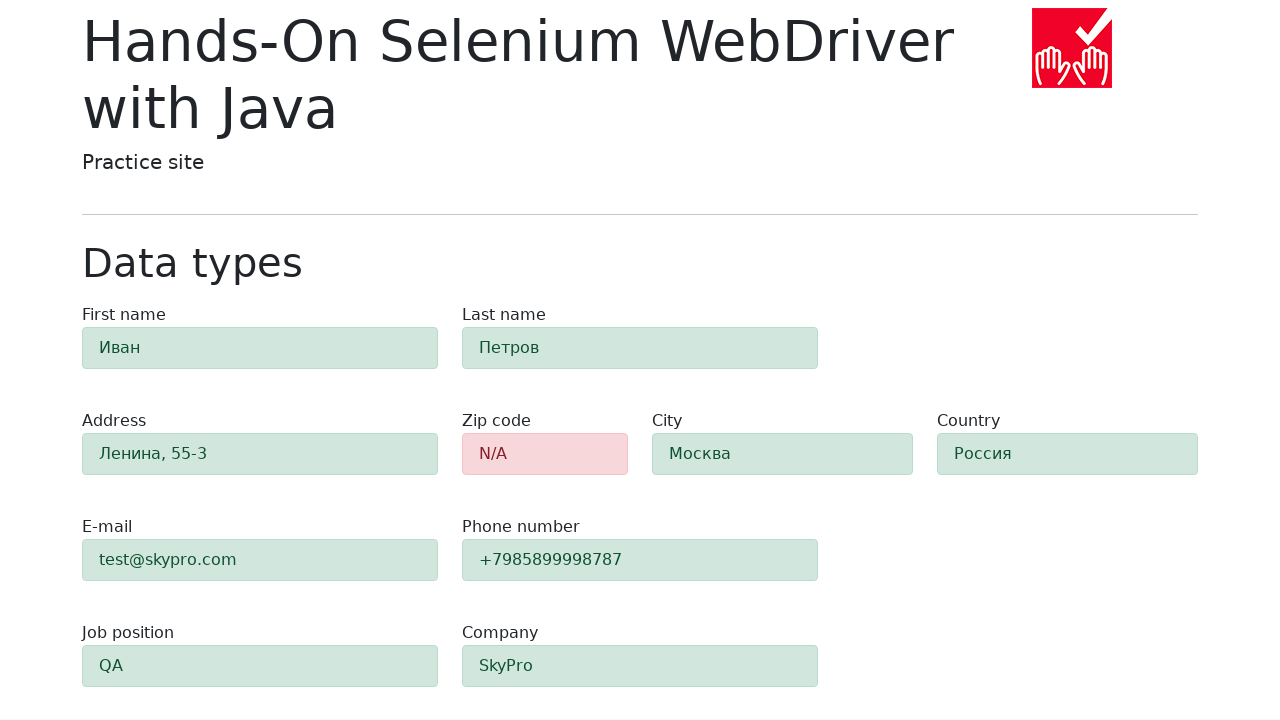

Verified field 'e-mail' is highlighted green (alert-success)
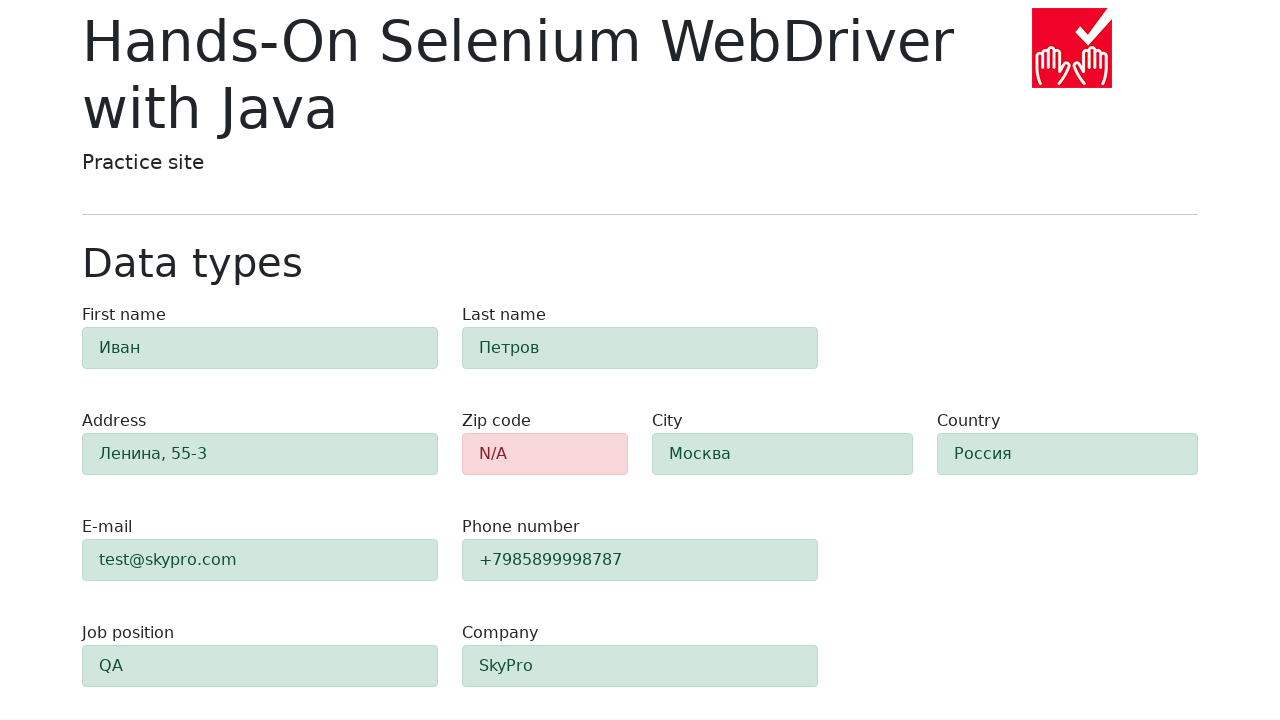

Verified field 'phone' is highlighted green (alert-success)
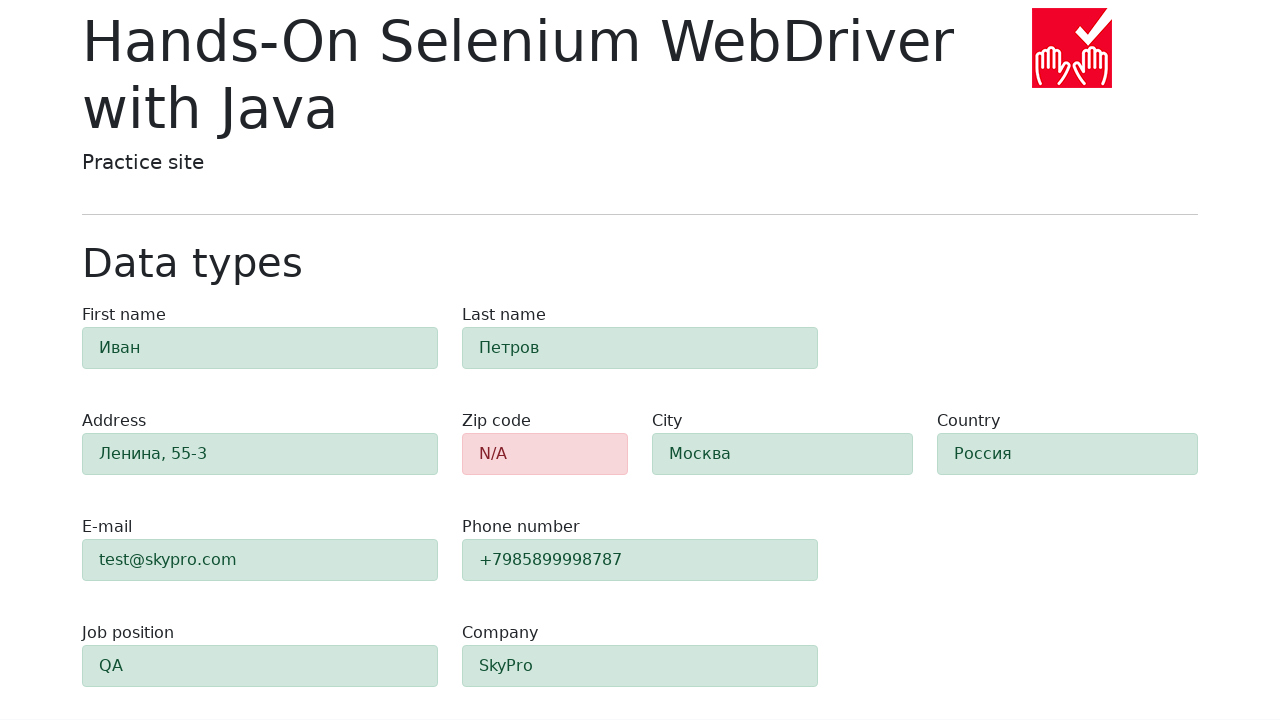

Verified field 'zip-code' is highlighted red (alert-danger) for validation error
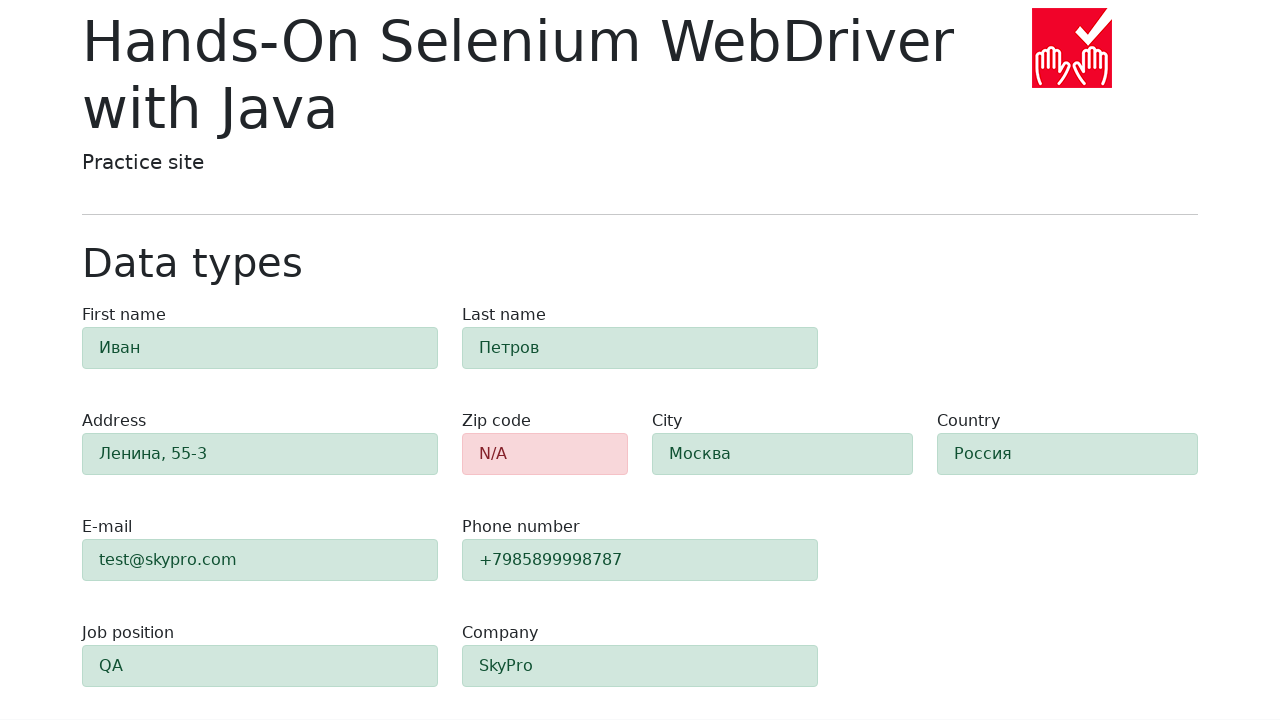

Verified field 'city' is highlighted green (alert-success)
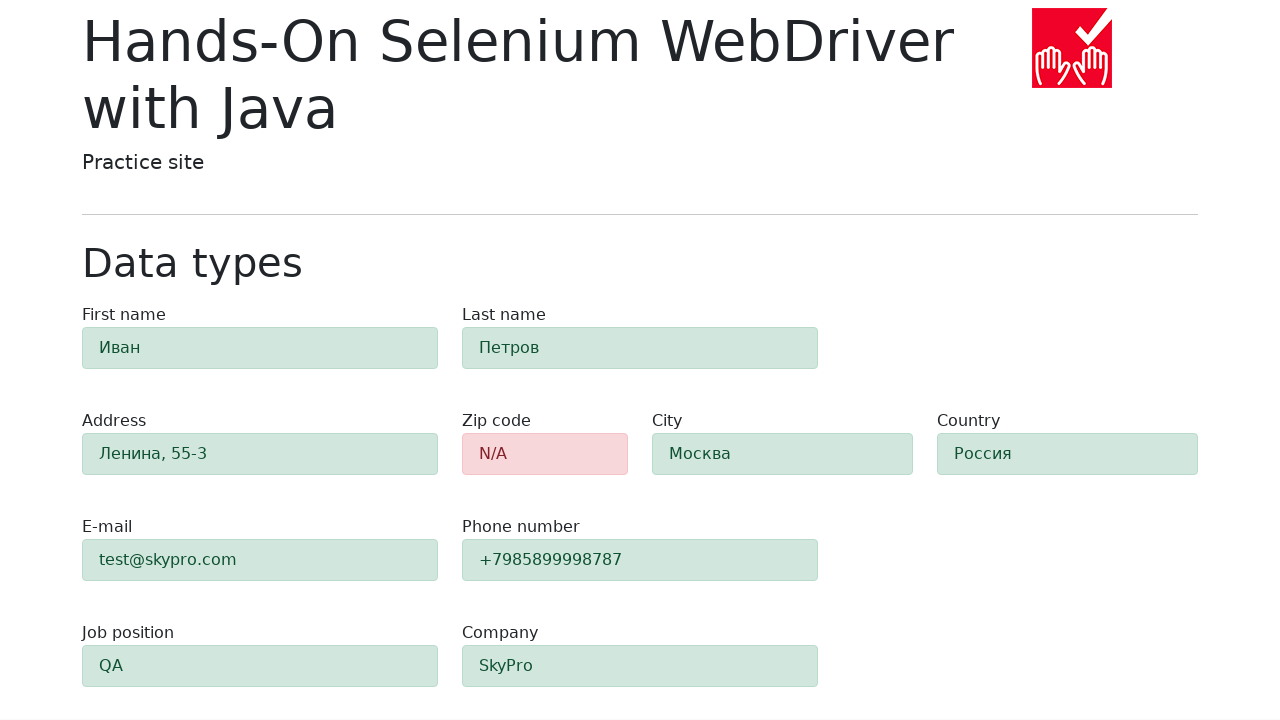

Verified field 'country' is highlighted green (alert-success)
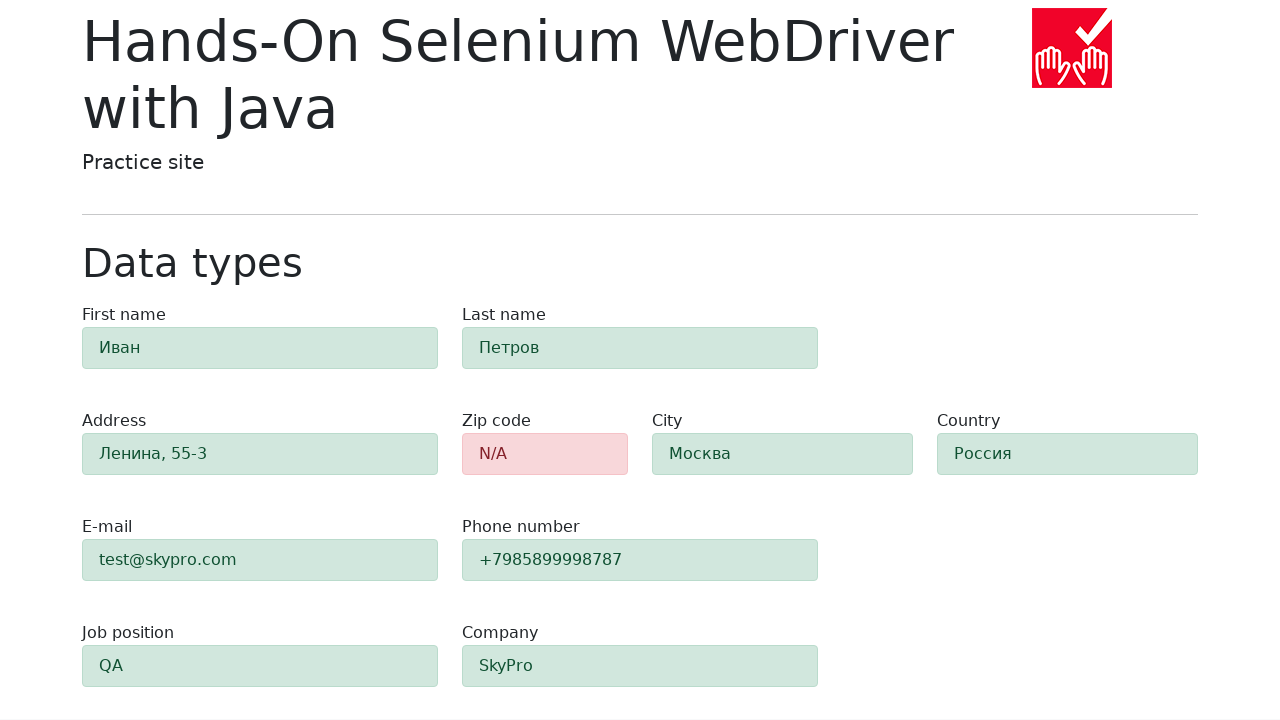

Verified field 'job-position' is highlighted green (alert-success)
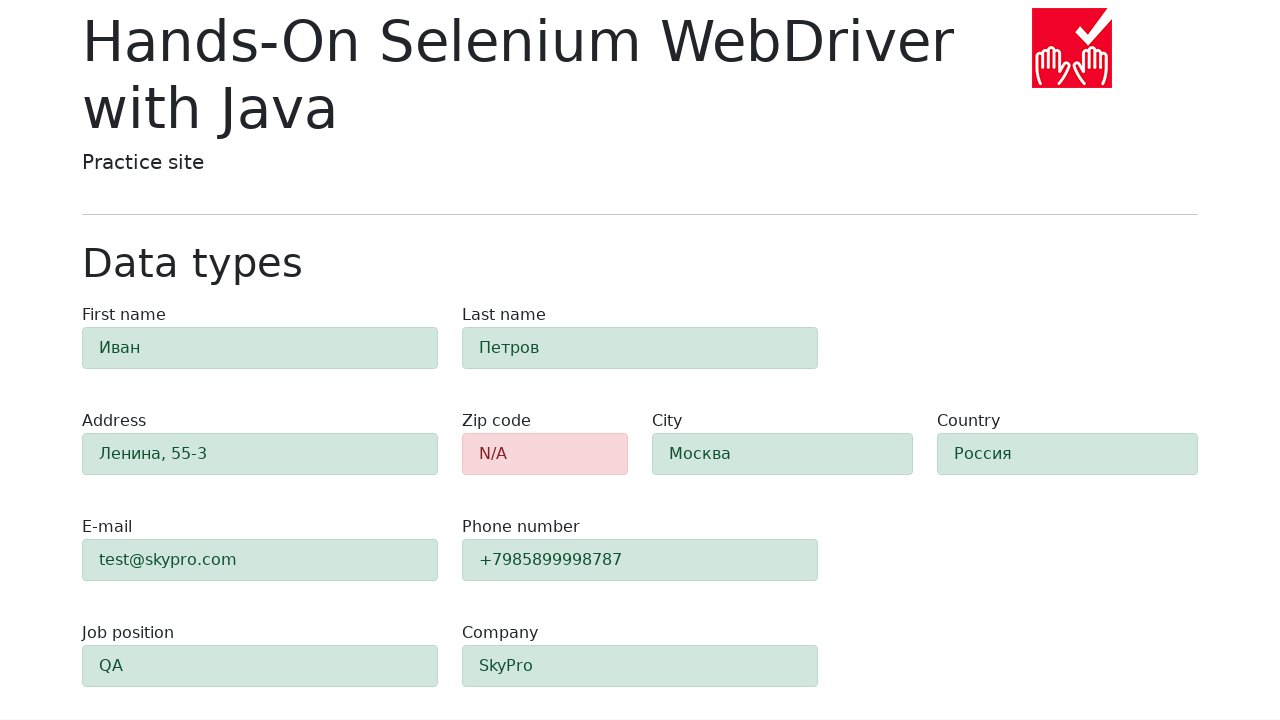

Verified field 'company' is highlighted green (alert-success)
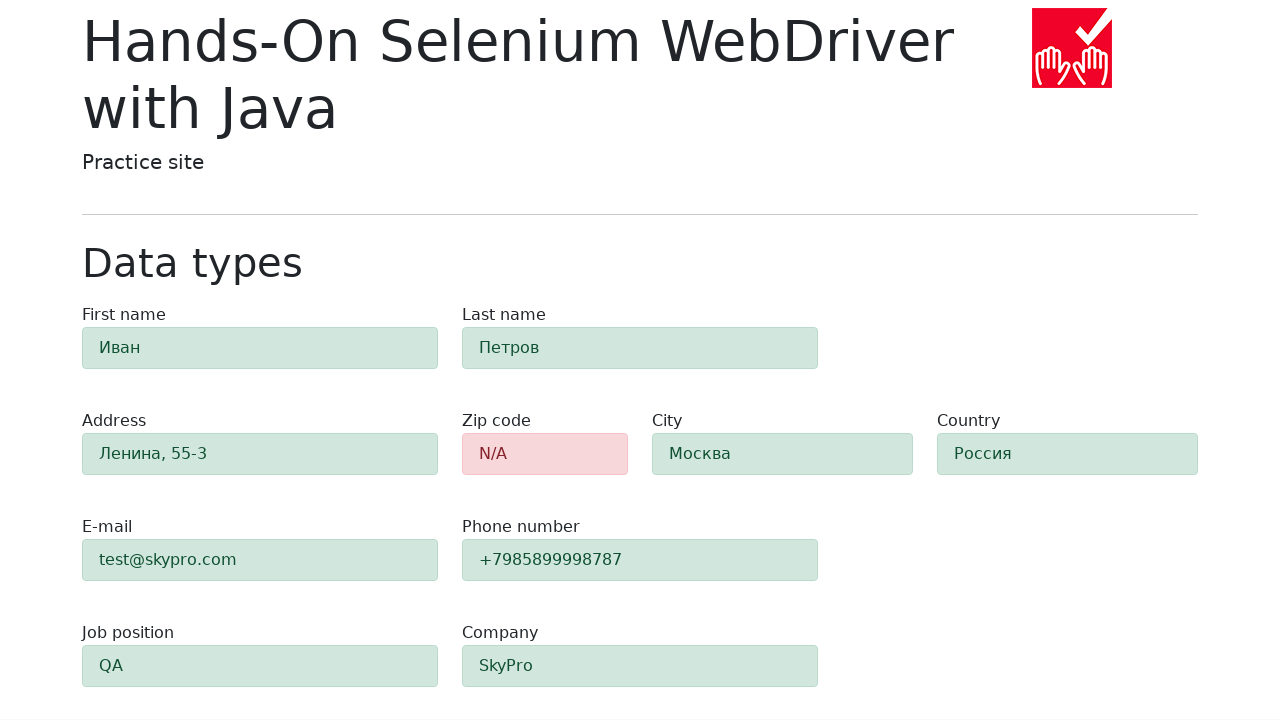

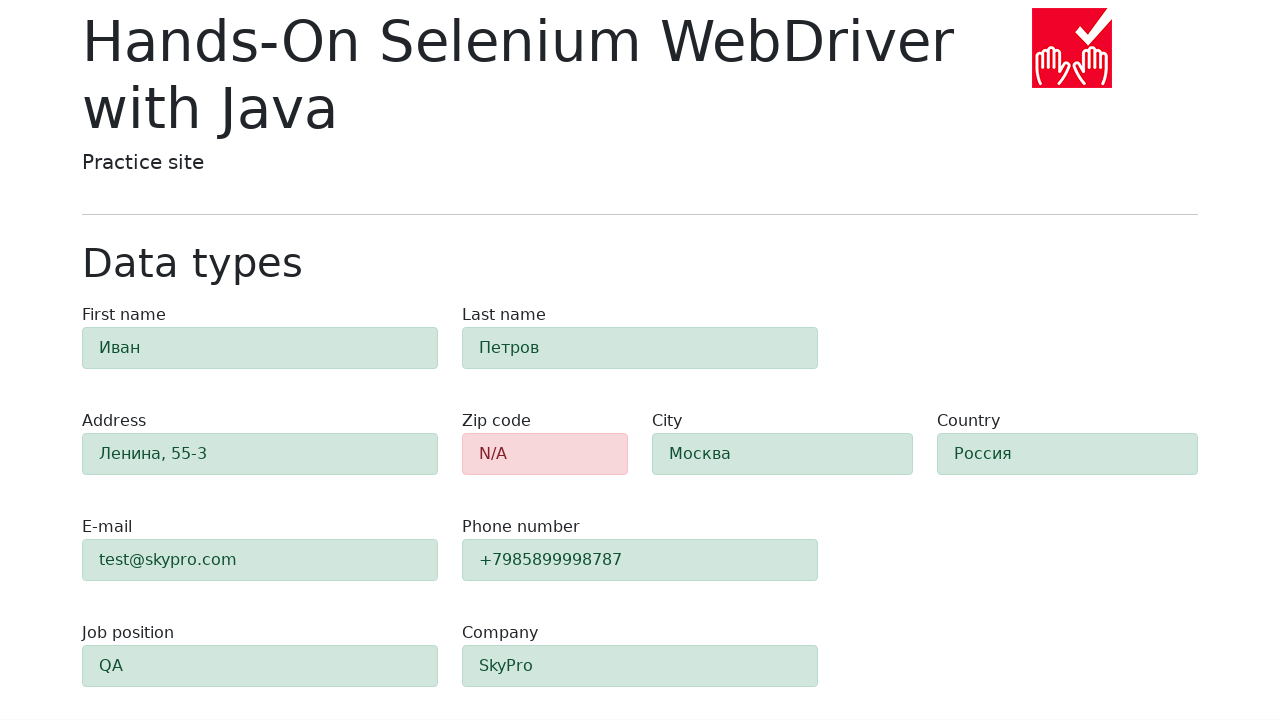